Tests alert handling functionality by triggering a timed alert, accepting it, and handling page refresh scenarios

Starting URL: https://demoqa.com/alerts

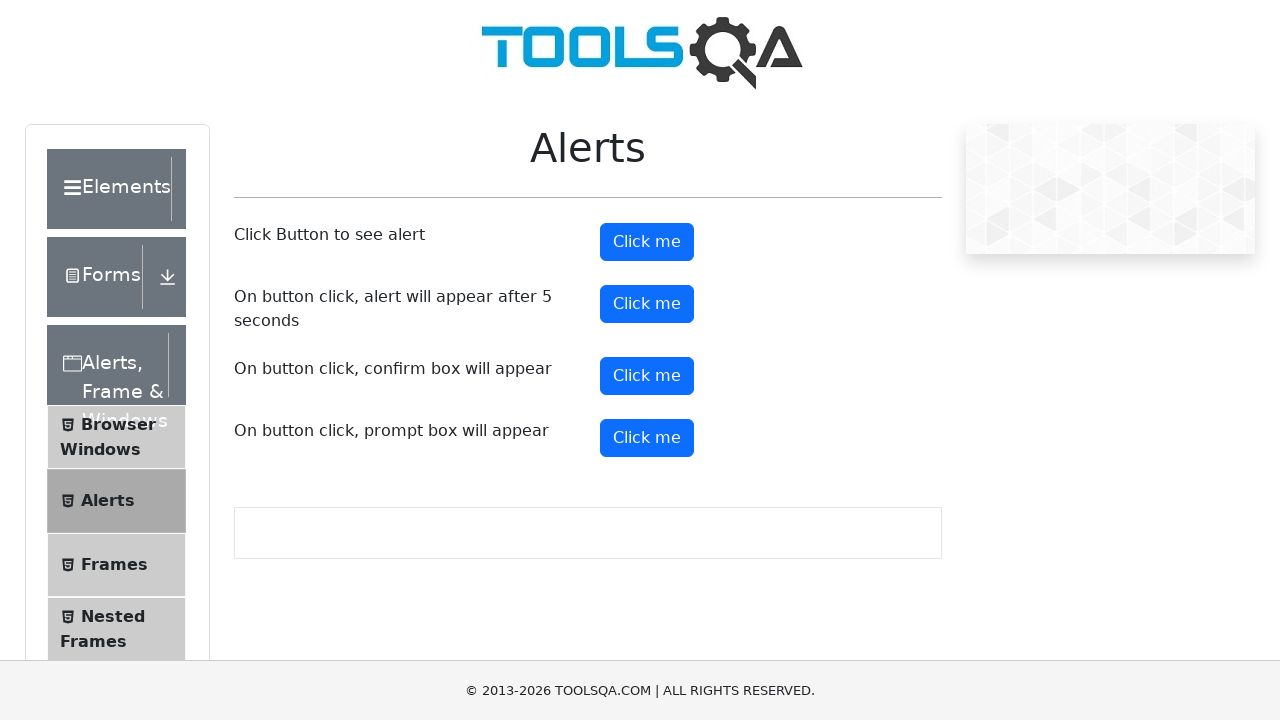

Clicked timer alert button to trigger timed alert at (647, 304) on #timerAlertButton
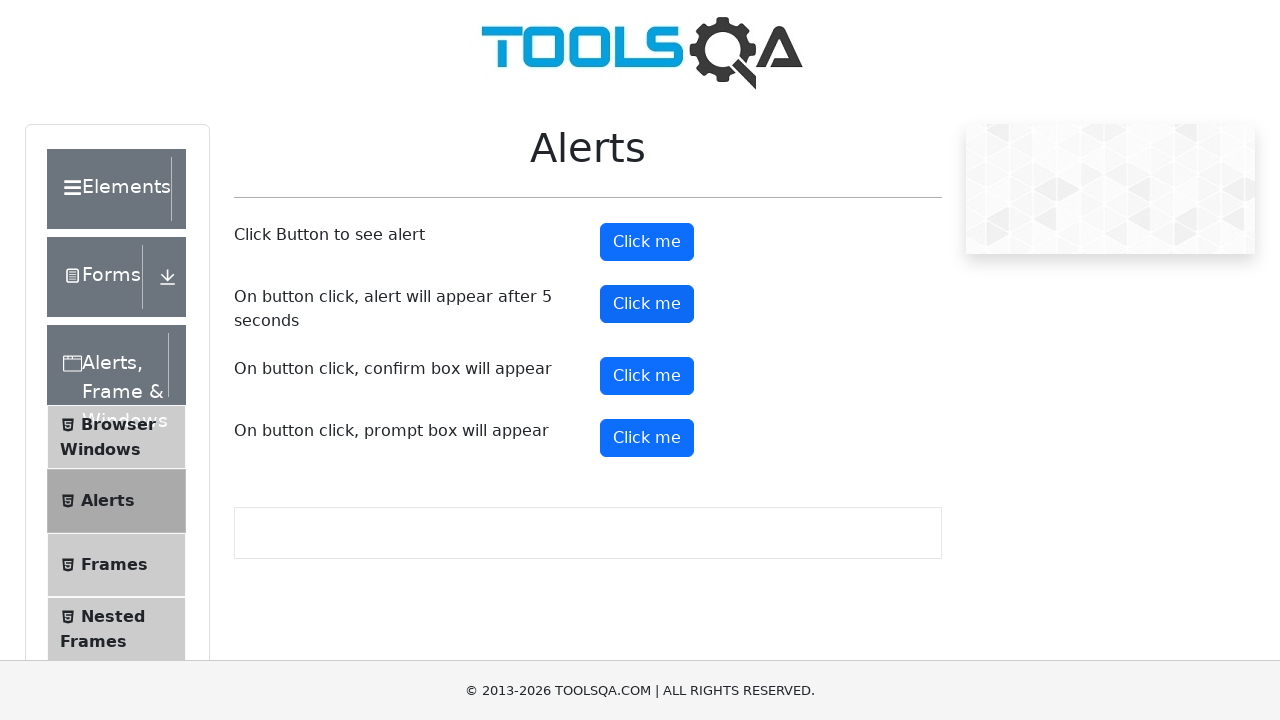

Waited 5 seconds for timed alert to appear
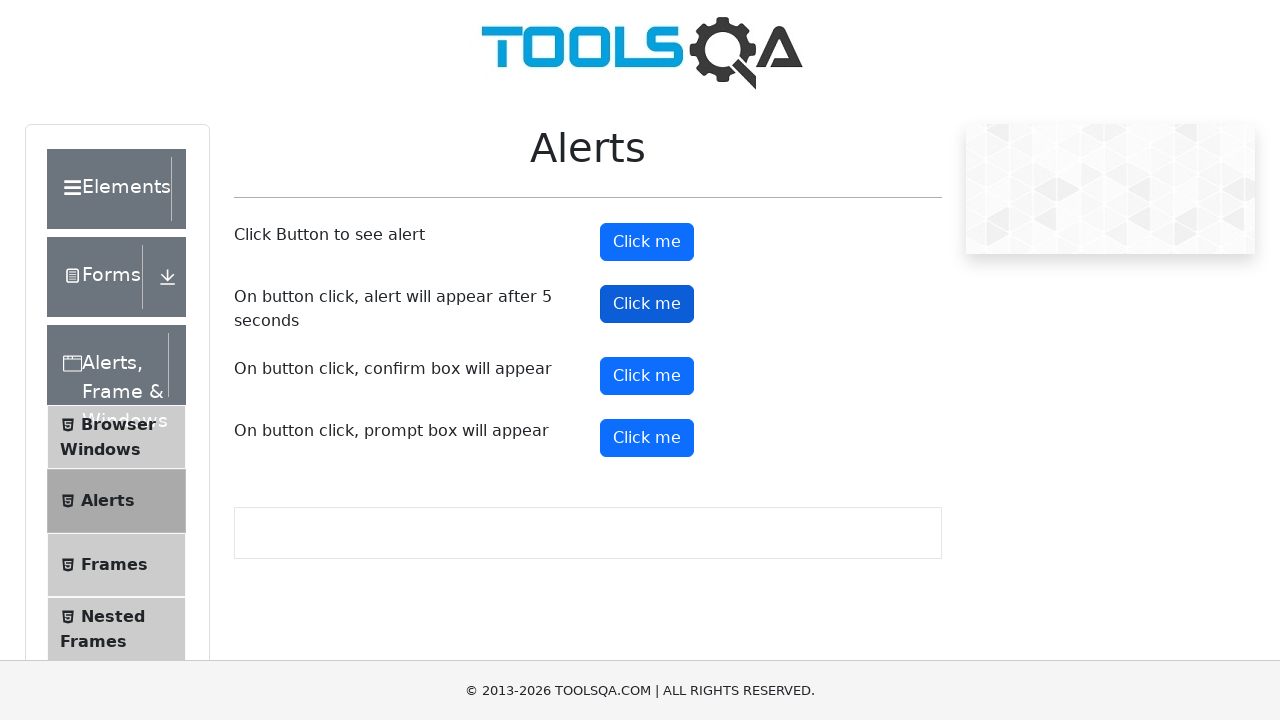

Set up dialog handler to accept alerts
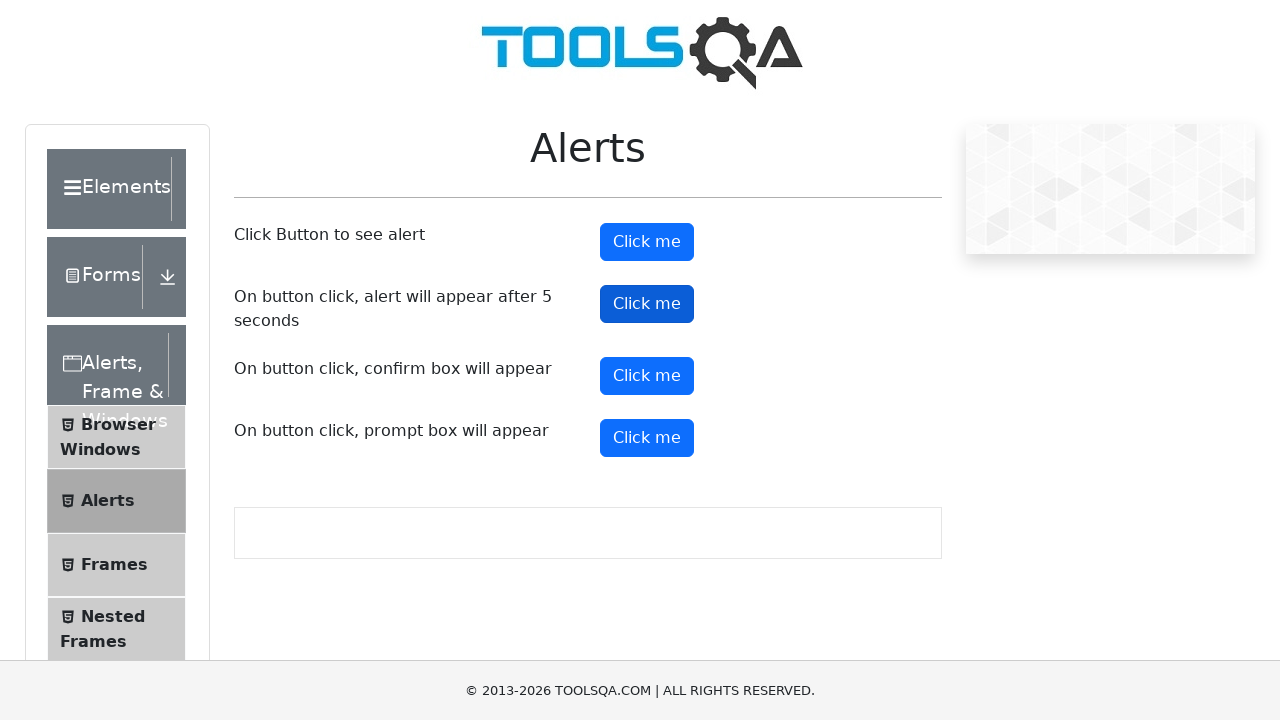

Refreshed the page
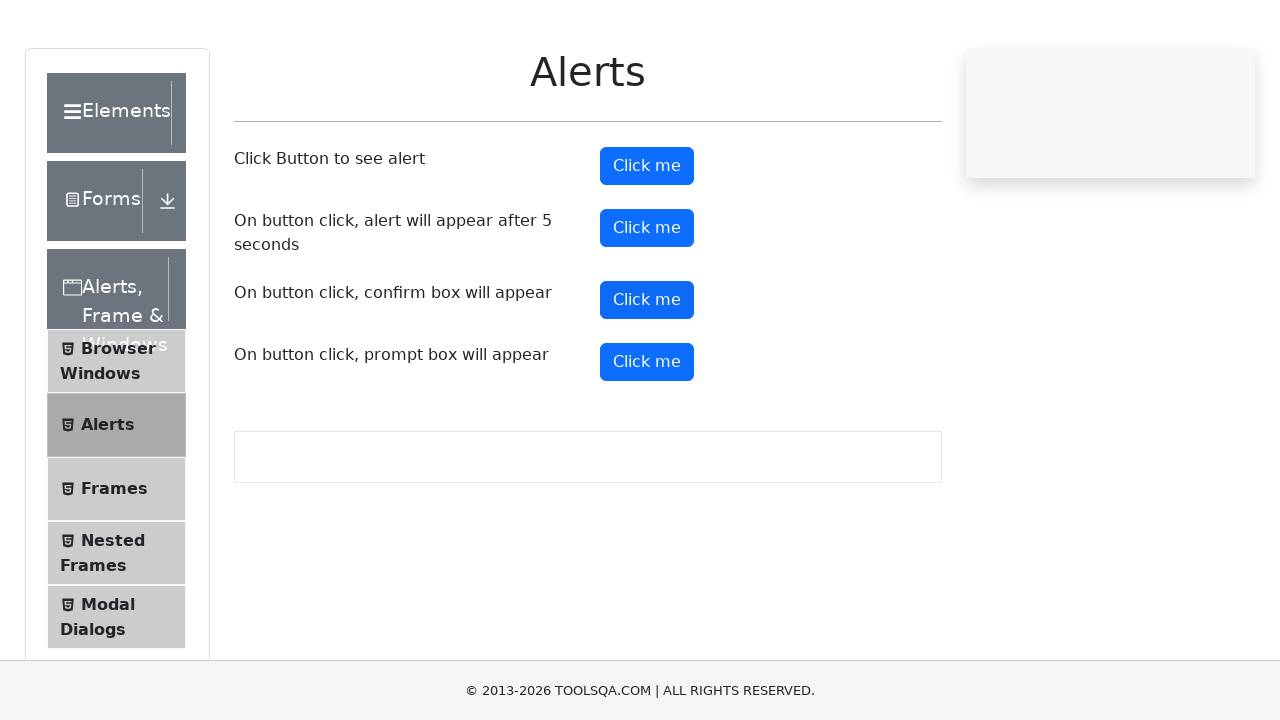

Clicked timer alert button again after page refresh at (647, 304) on #timerAlertButton
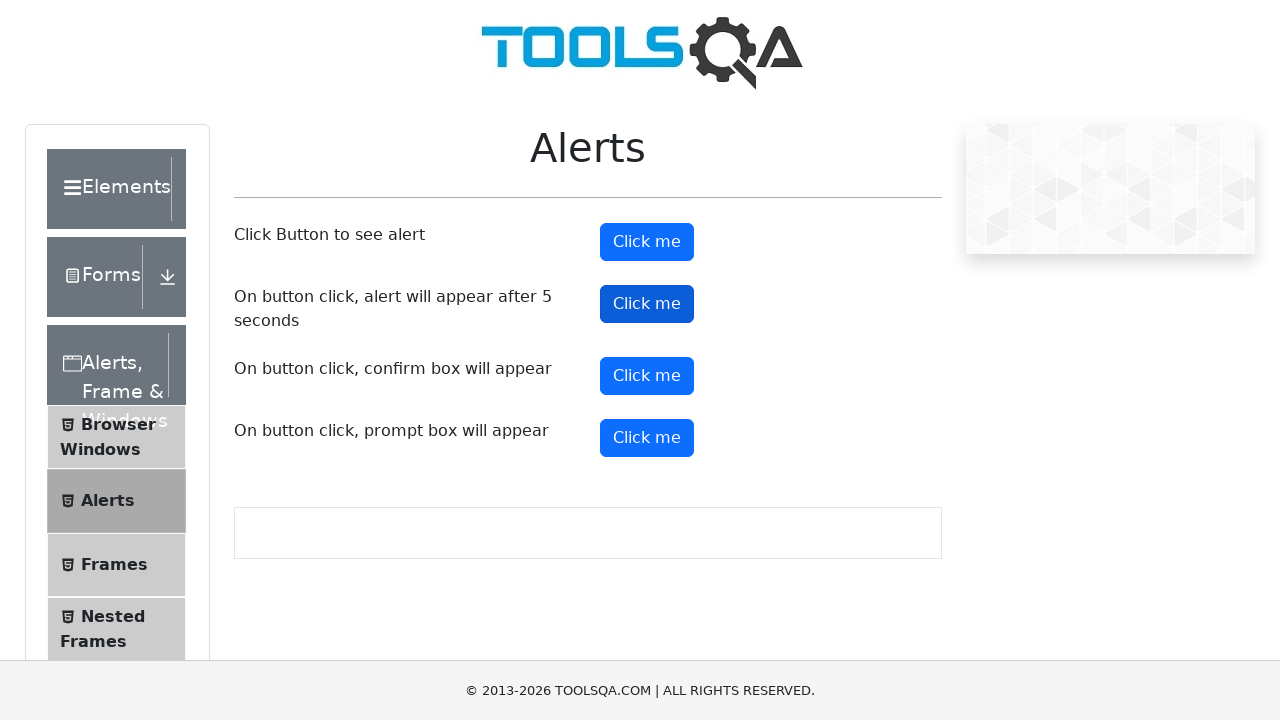

Waited 5 seconds for timed alert to appear again
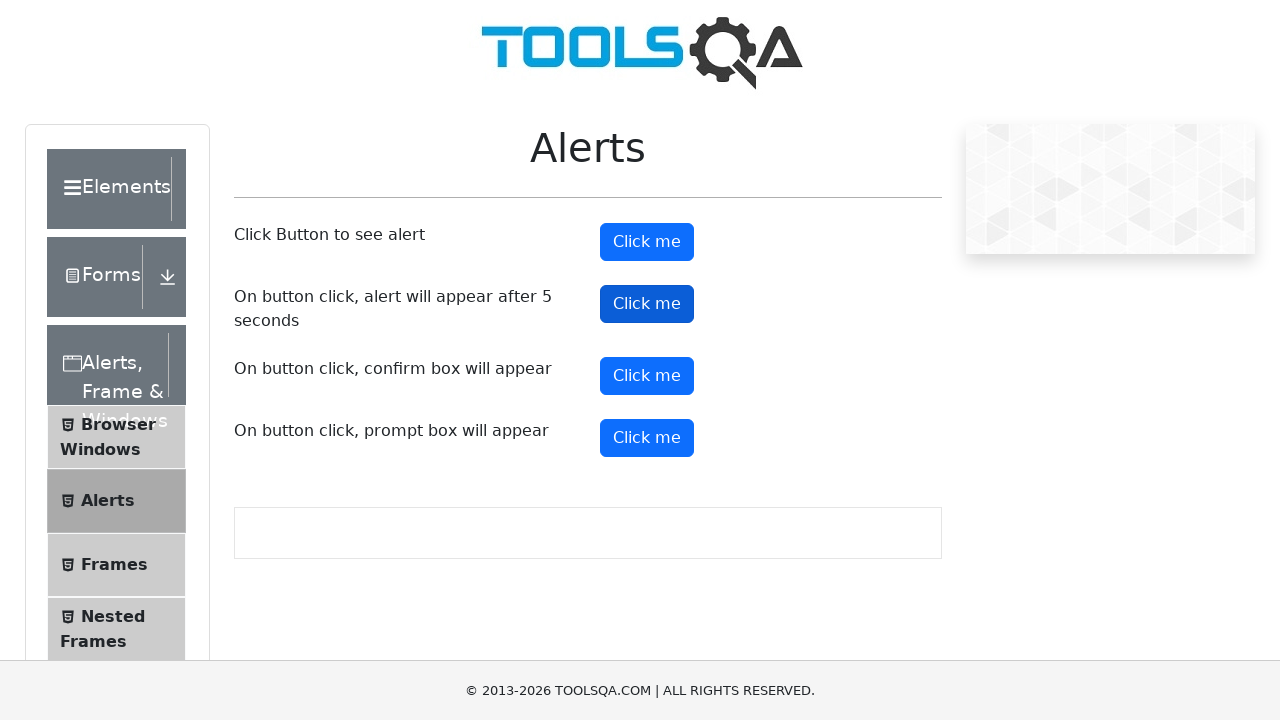

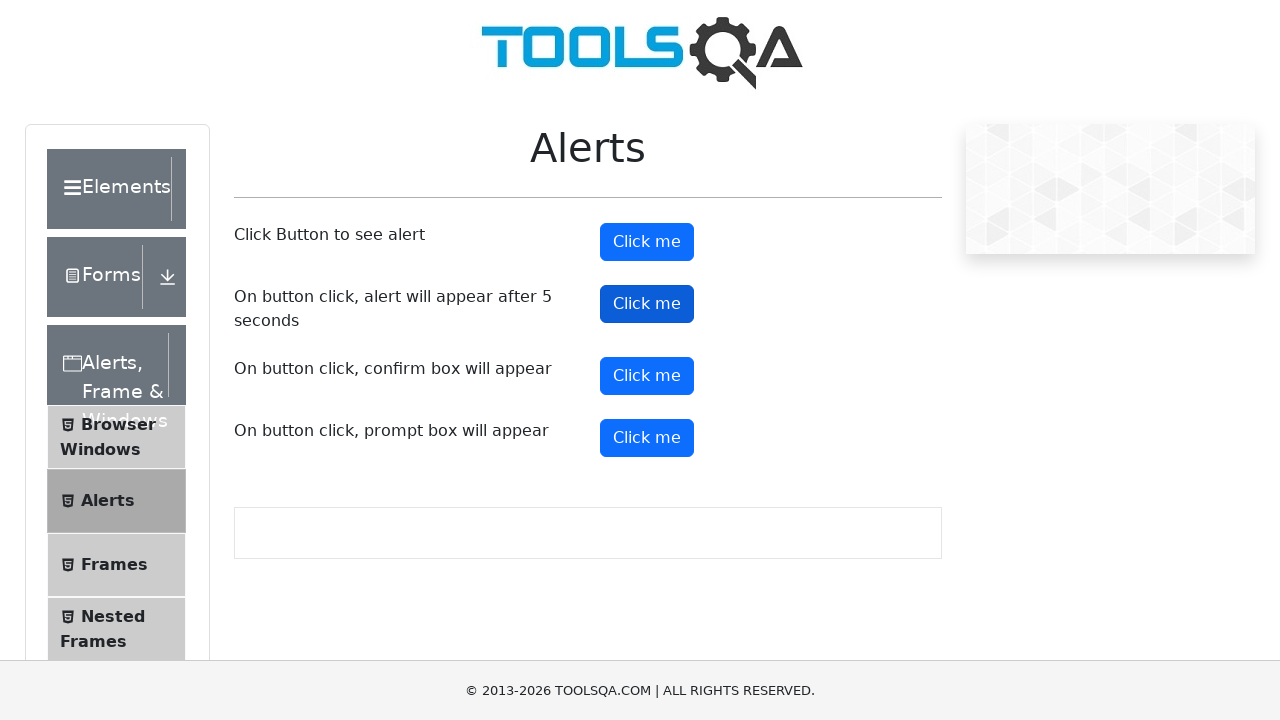